Tests sorting the Due column using semantic class selectors on a table with helpful markup attributes.

Starting URL: http://the-internet.herokuapp.com/tables

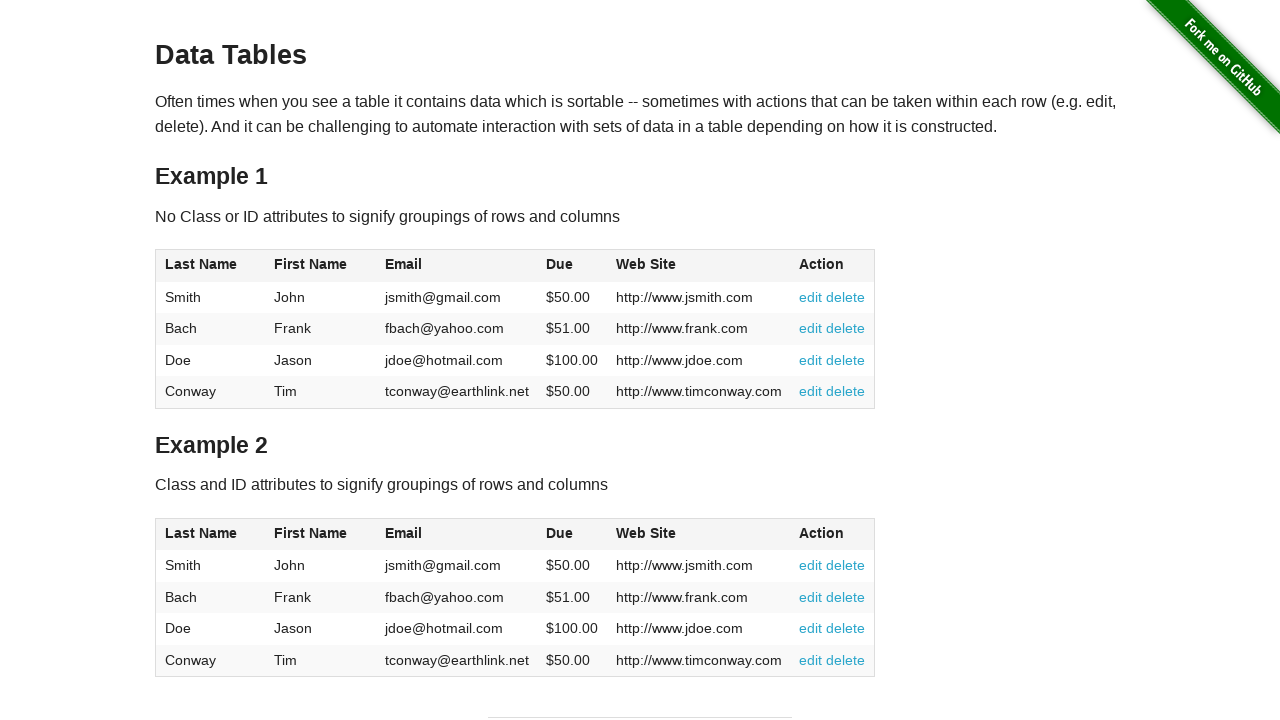

Clicked on the Due column header to sort at (560, 533) on #table2 thead .dues
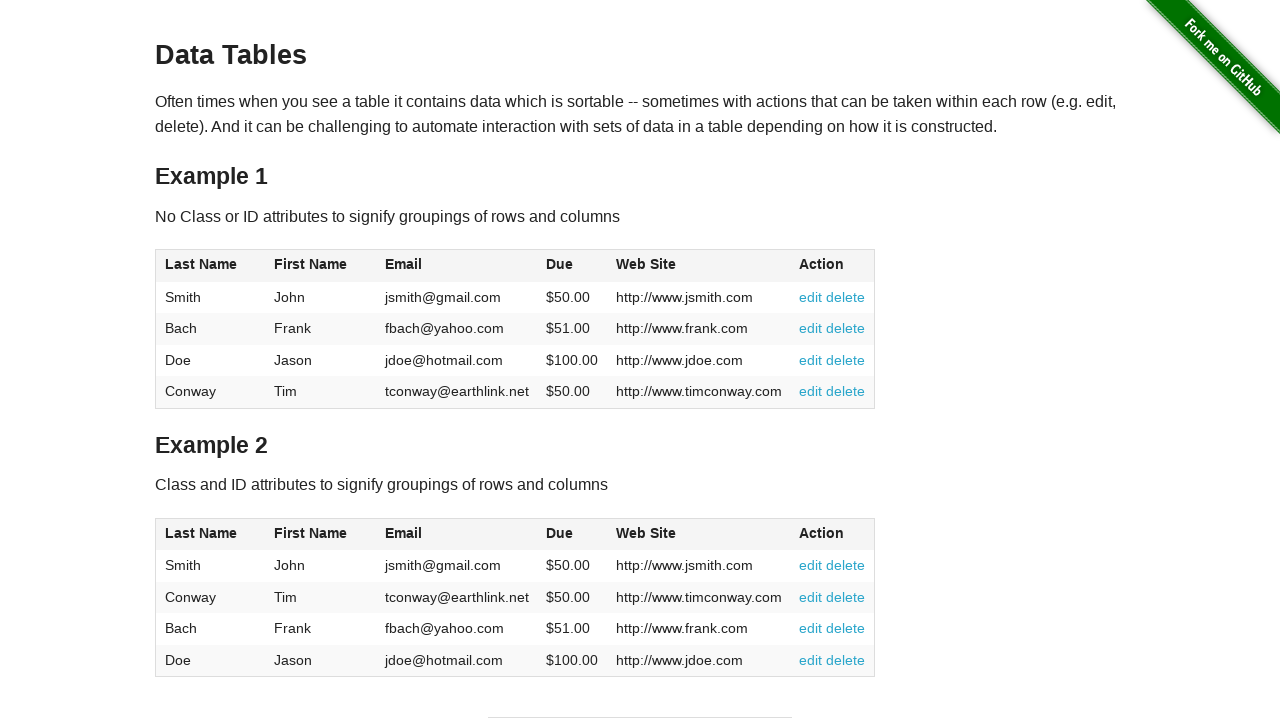

Table Due column data loaded
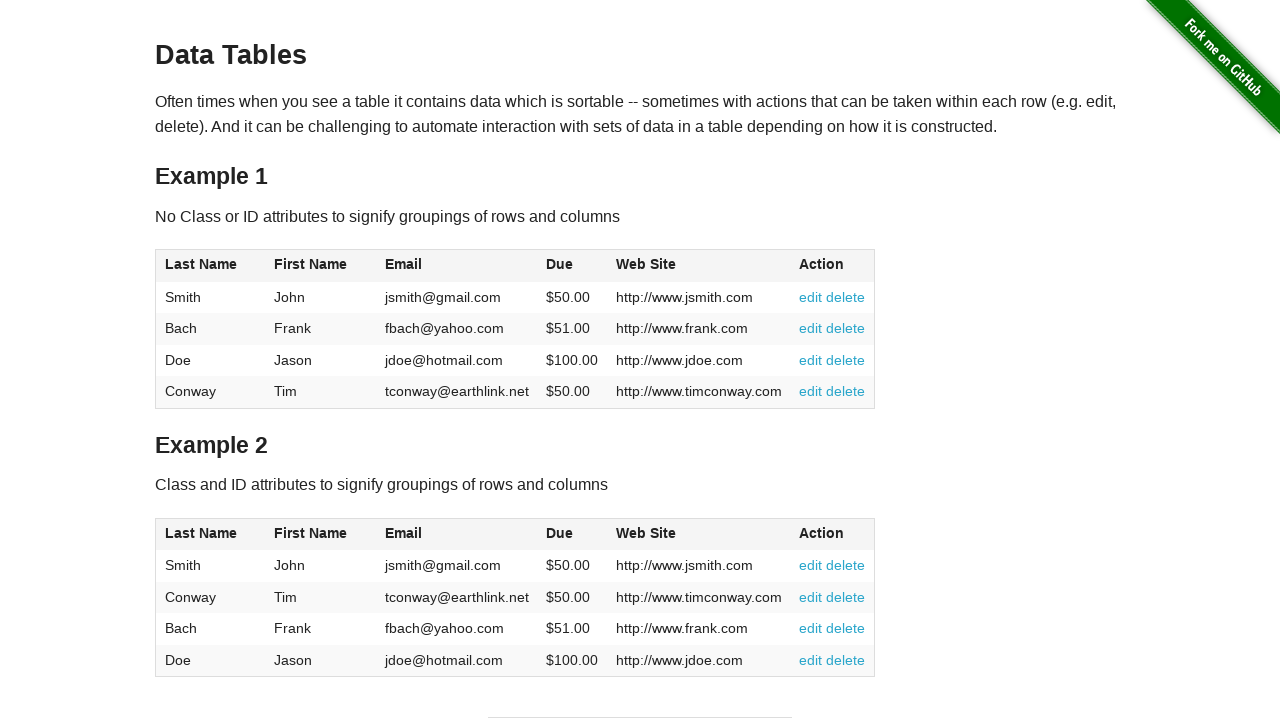

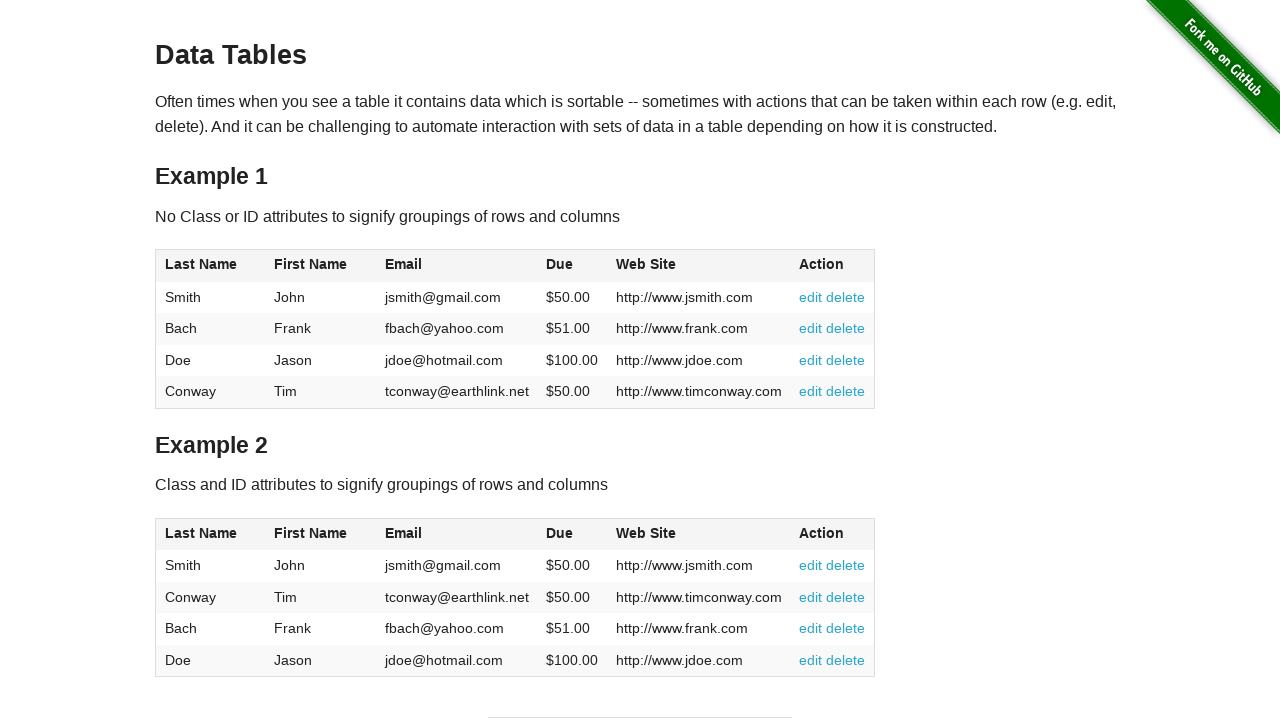